Tests a practice page by interacting with checkboxes, dropdowns, alerts, and autocomplete fields, verifying that selections and text entries work correctly

Starting URL: http://qaclickacademy.com/practice.php

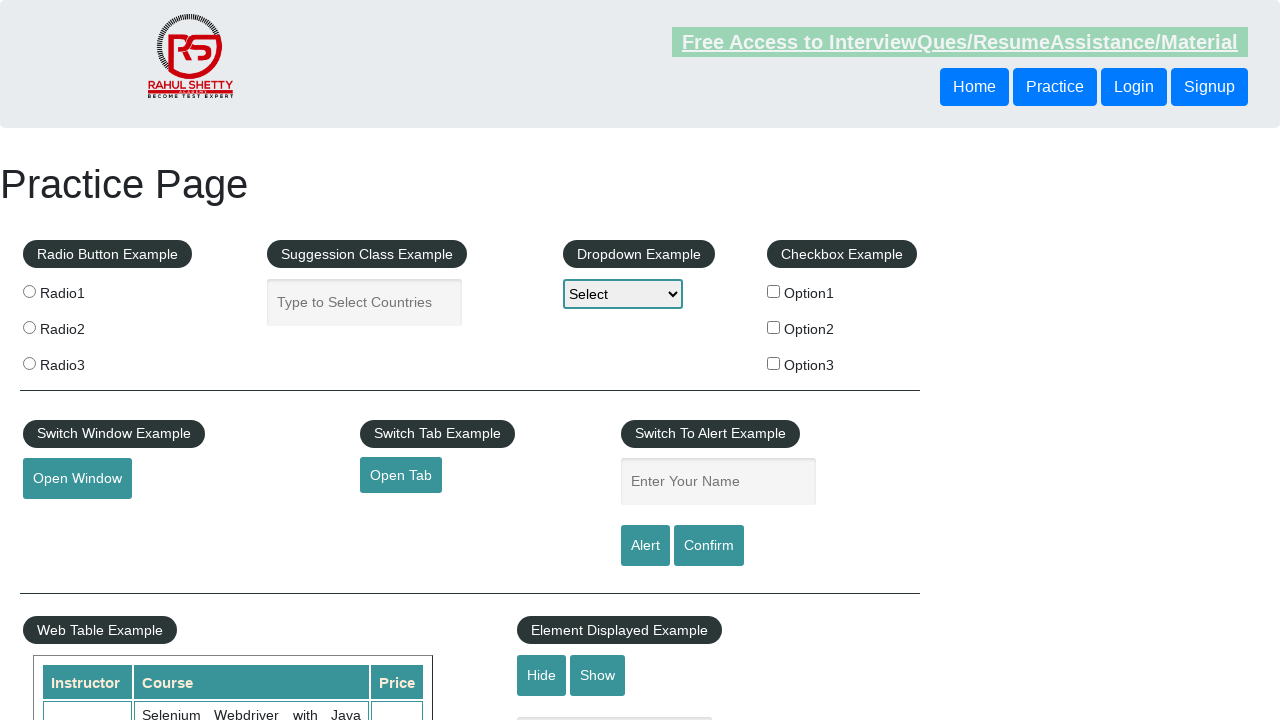

Navigated to practice page
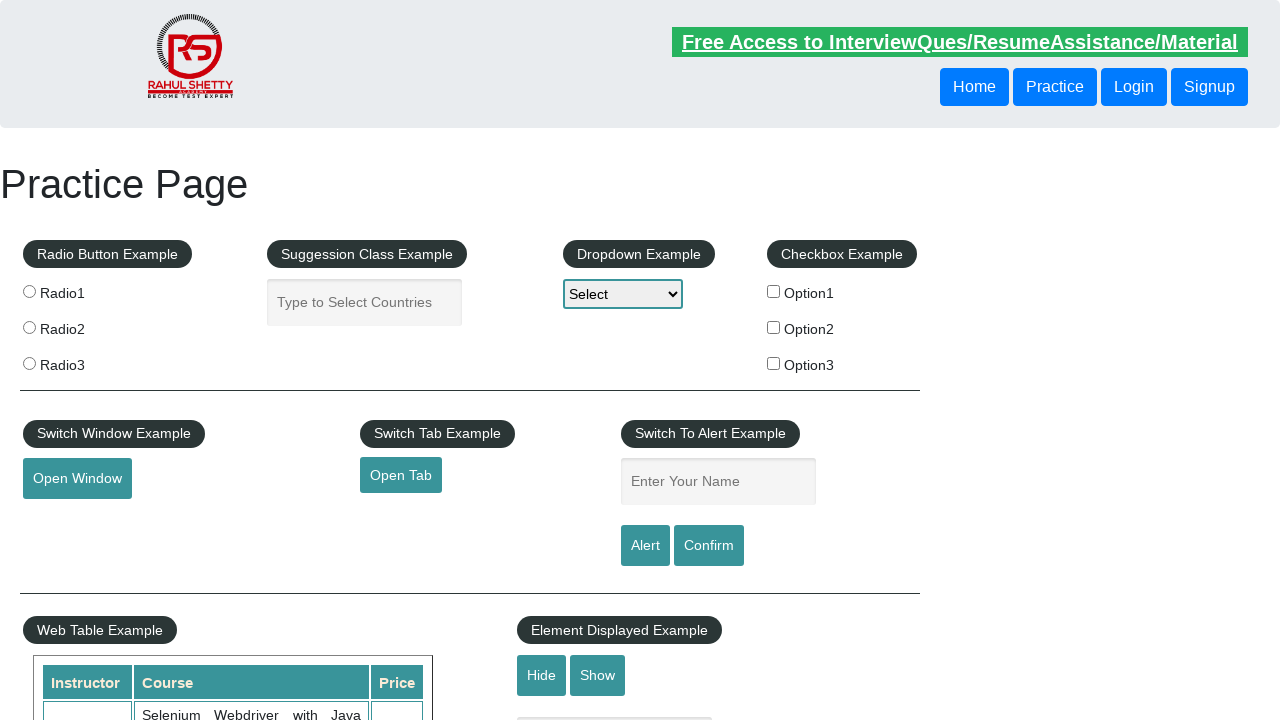

Extracted text from Benz label: 'Option2'
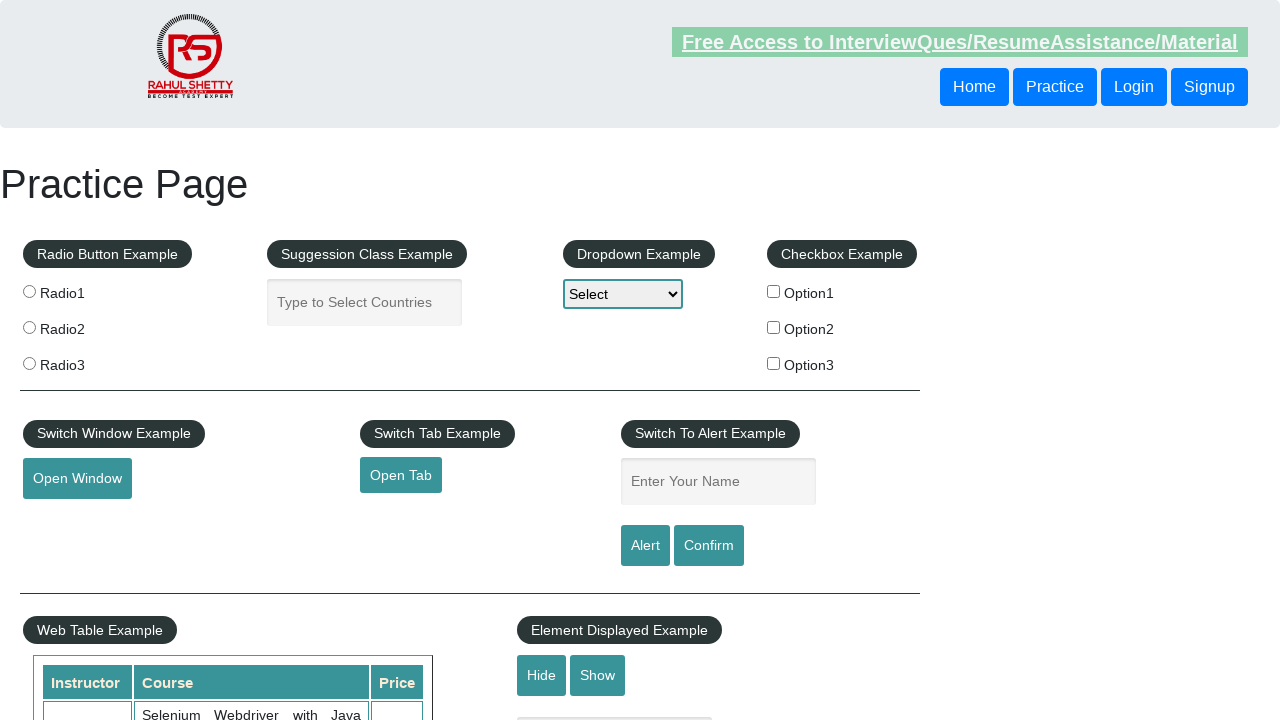

Clicked Option2 checkbox at (774, 327) on #checkBoxOption2
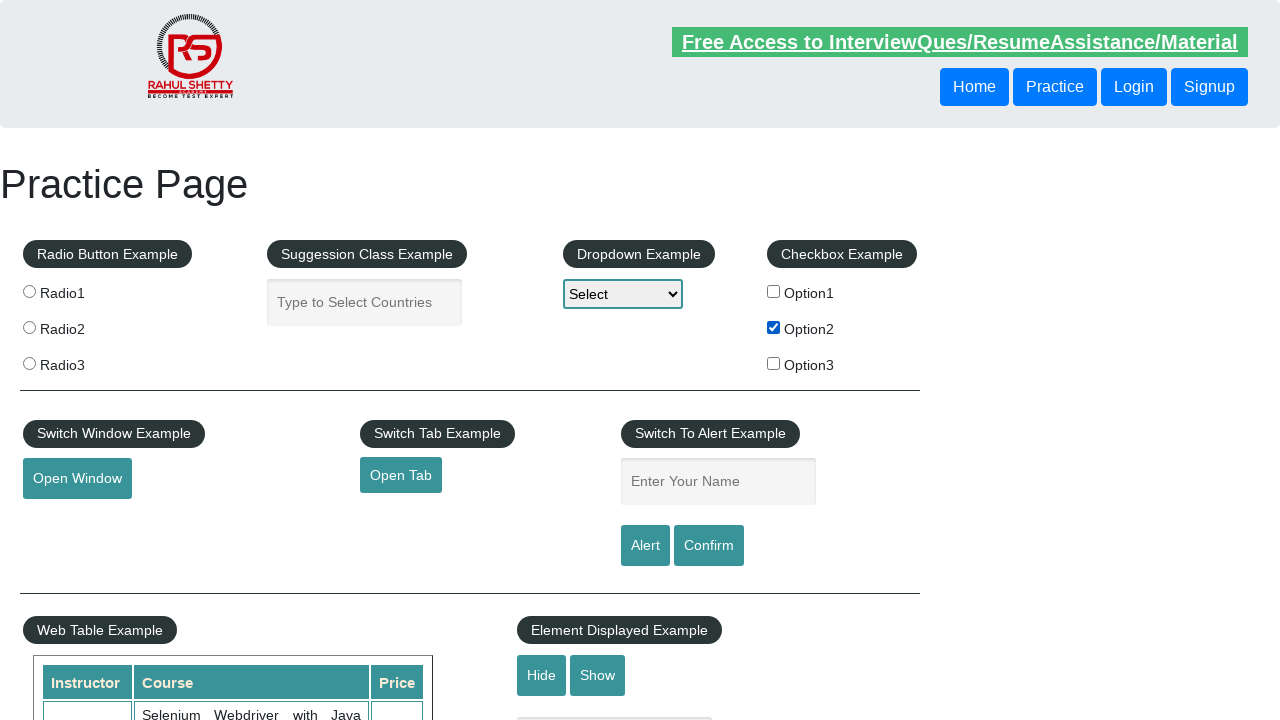

Selected 'Option2' from dropdown on #dropdown-class-example
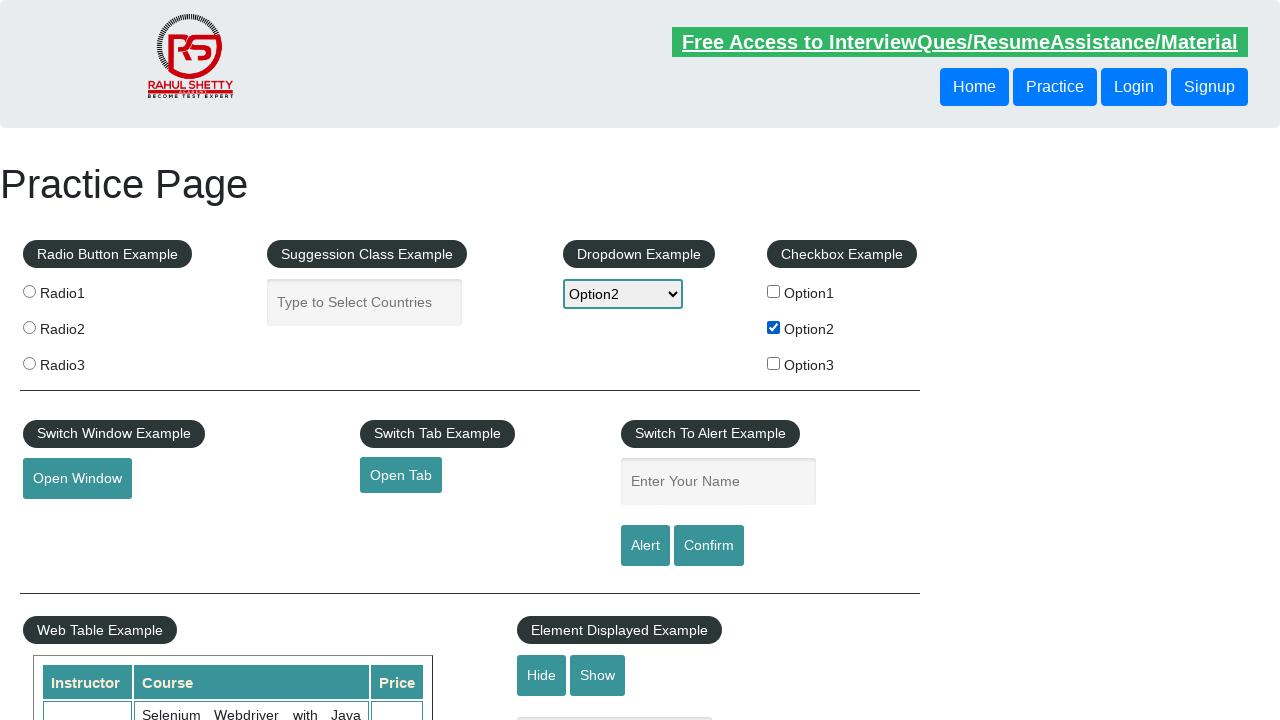

Filled name field with 'Option2' on #name
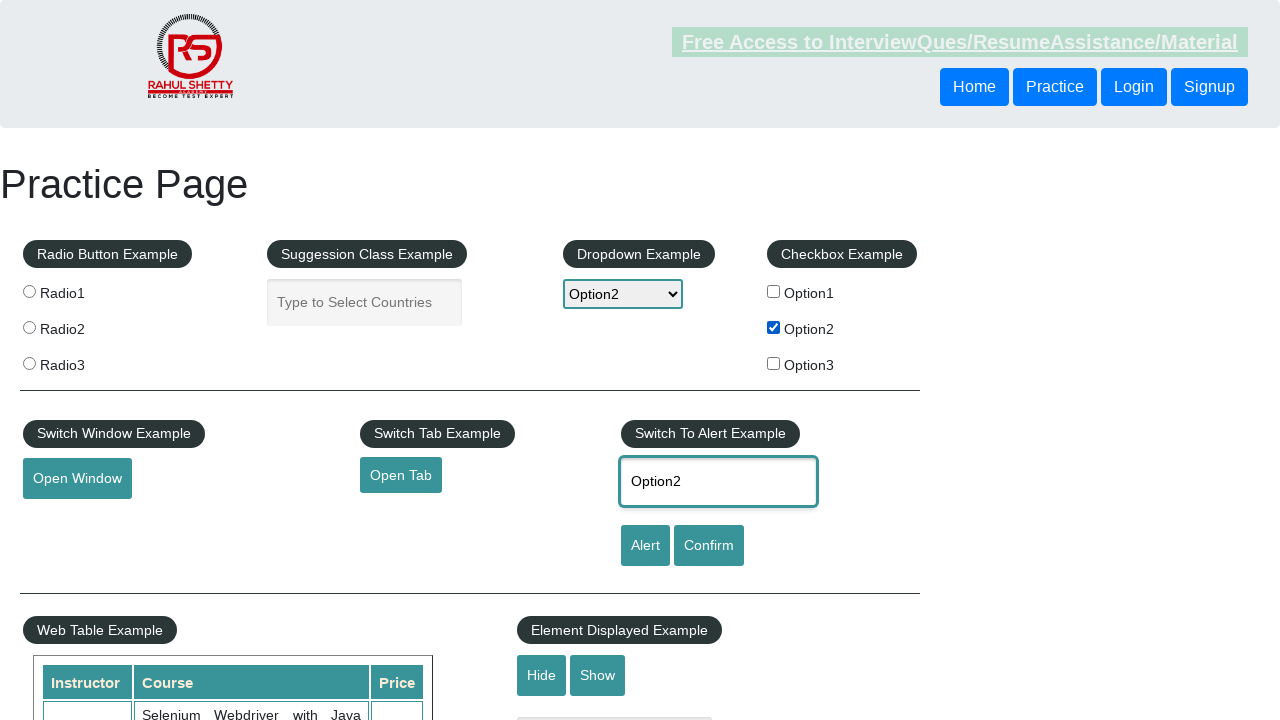

Clicked alert button at (645, 546) on #alertbtn
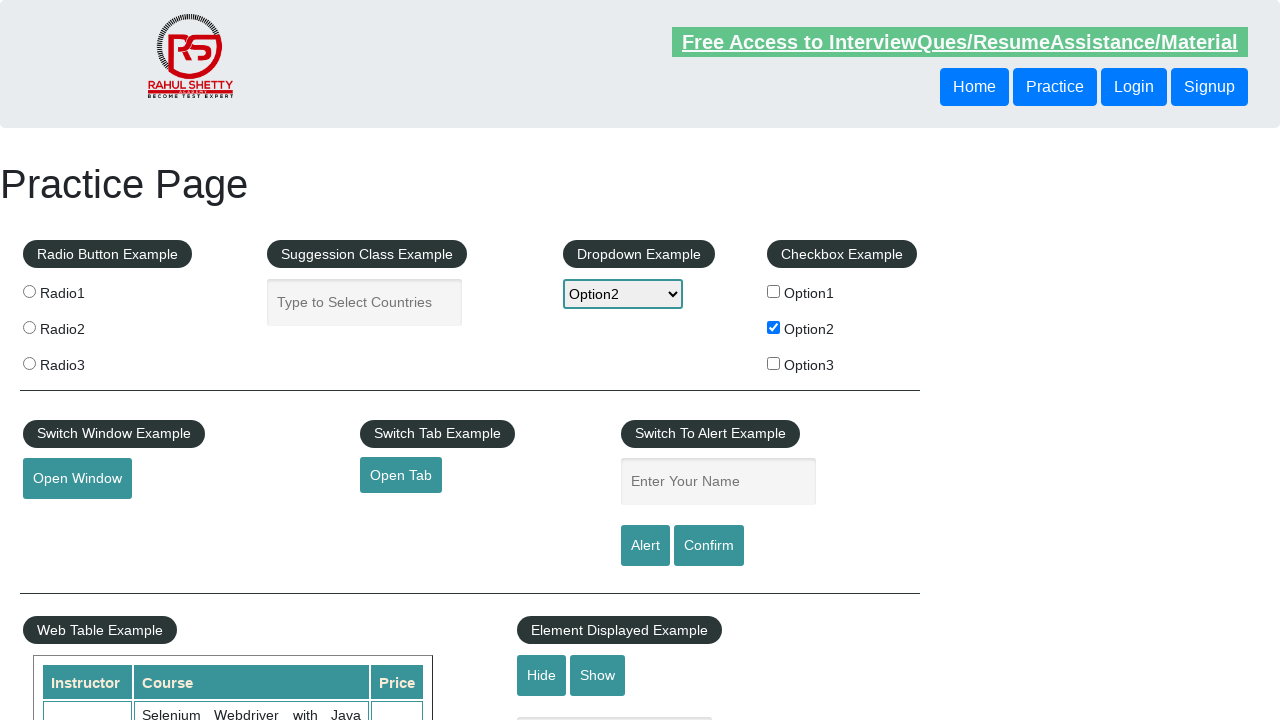

Alert dialog handled and accepted
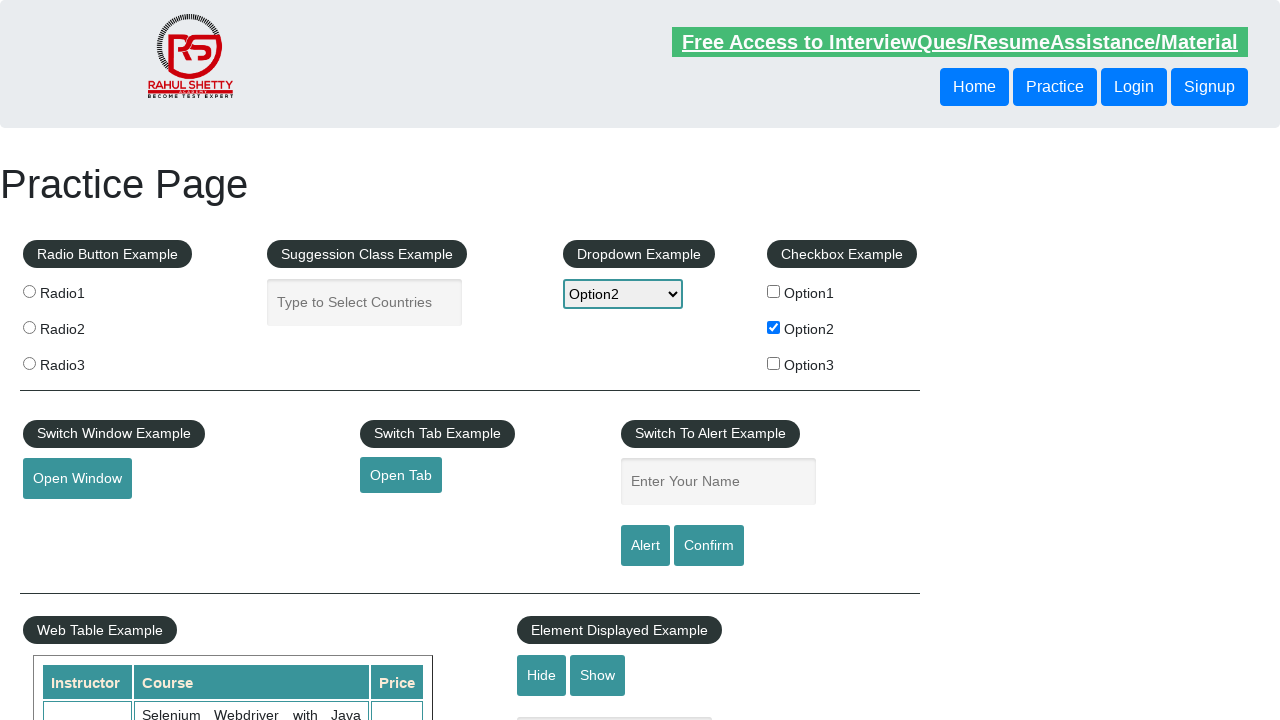

Typed 'uni' in autocomplete field on #autocomplete
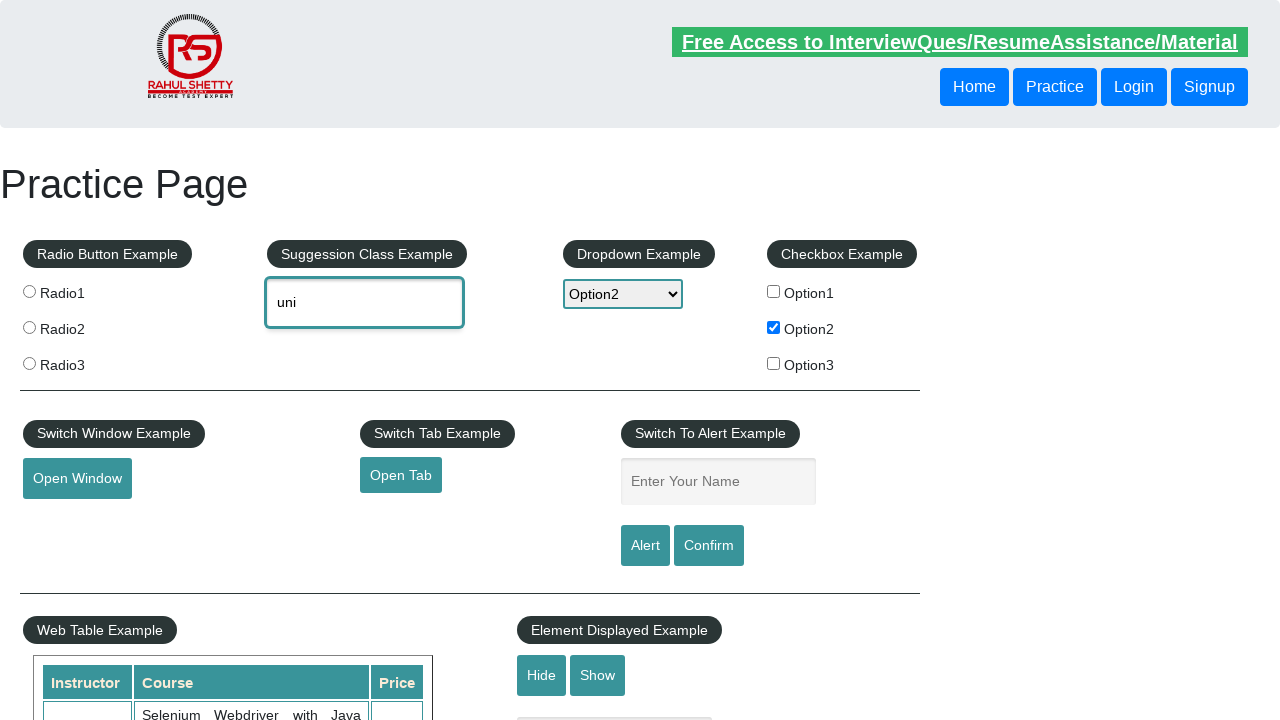

Pressed ArrowDown in autocomplete (iteration 1)
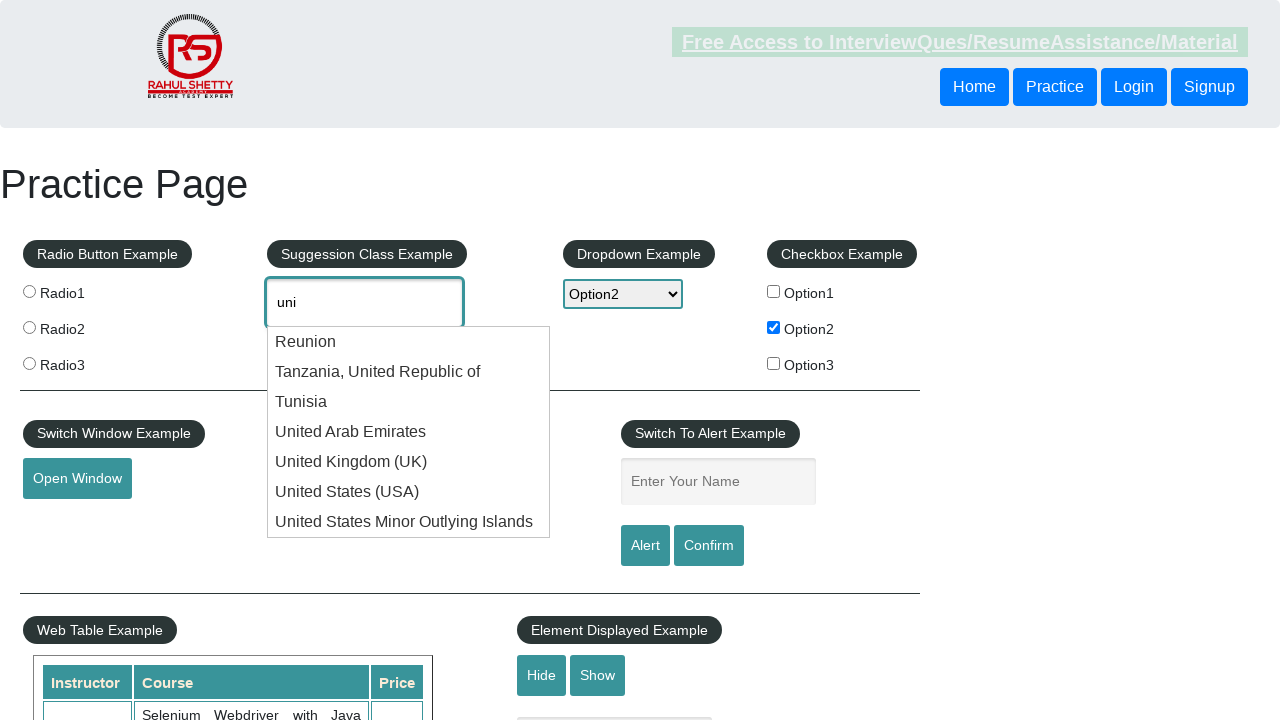

Waited 500ms for autocomplete options to update
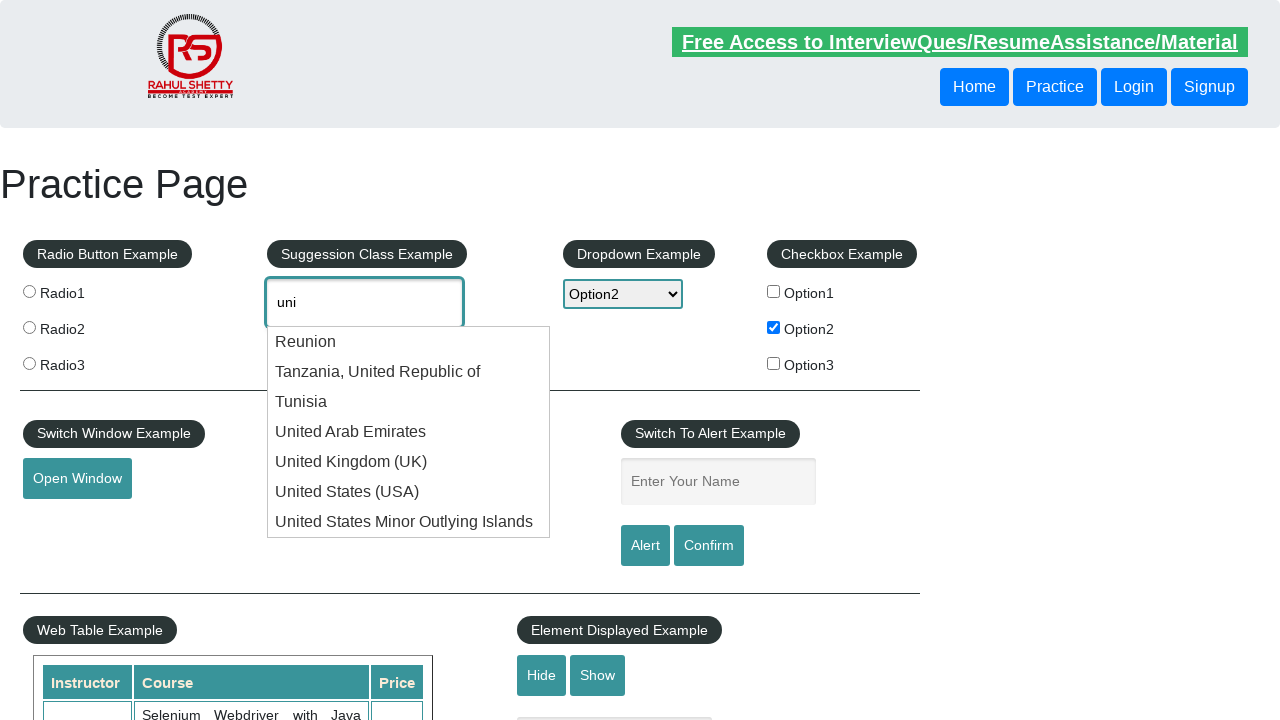

Pressed ArrowDown in autocomplete (iteration 2)
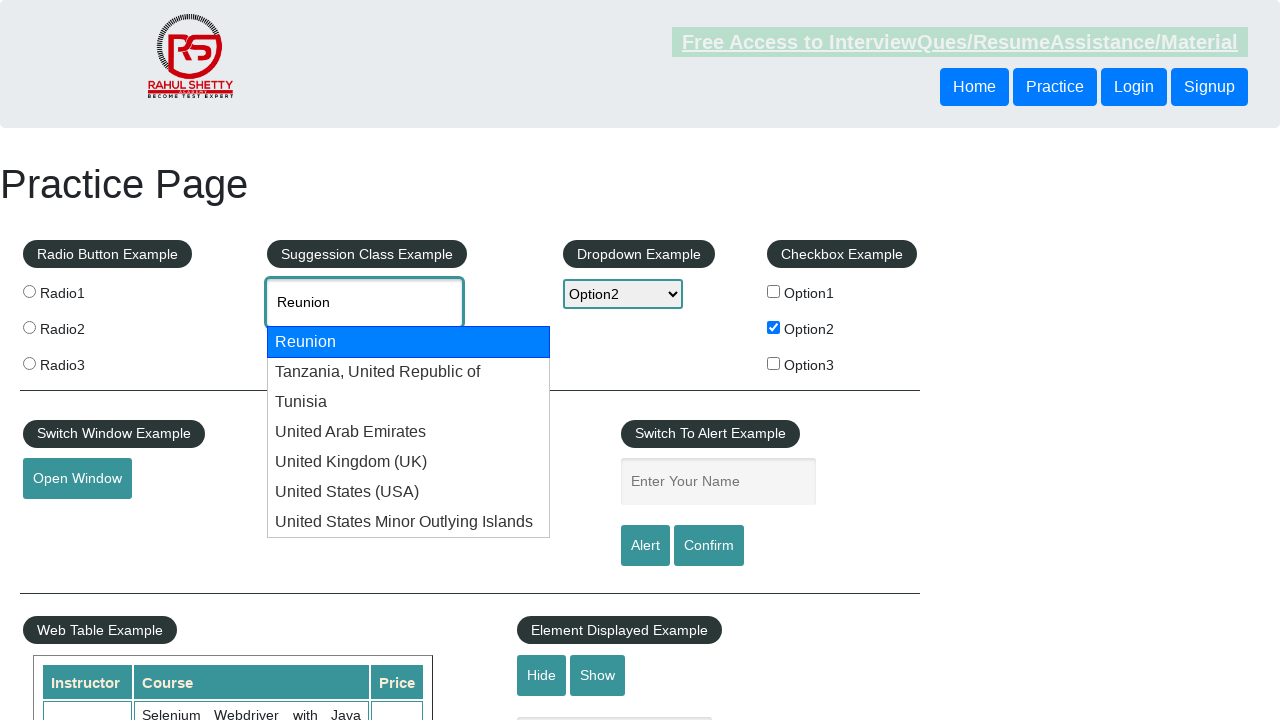

Waited 500ms for autocomplete options to update
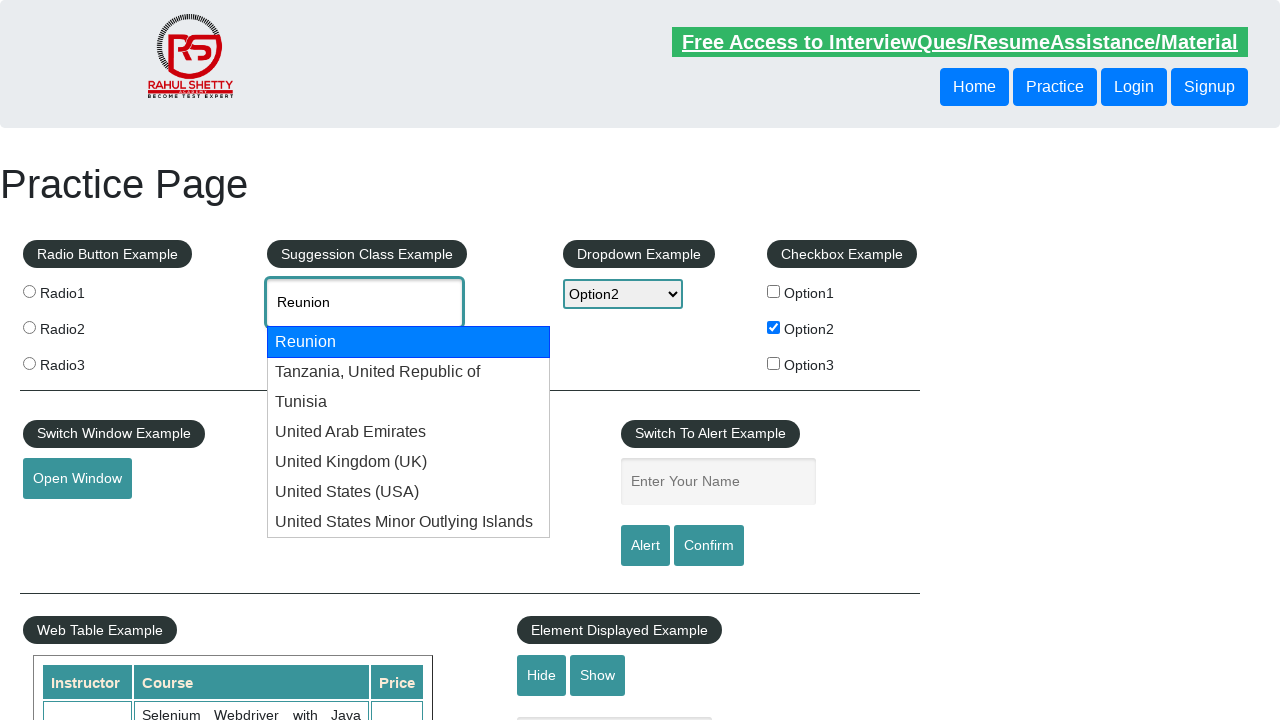

Pressed ArrowDown in autocomplete (iteration 3)
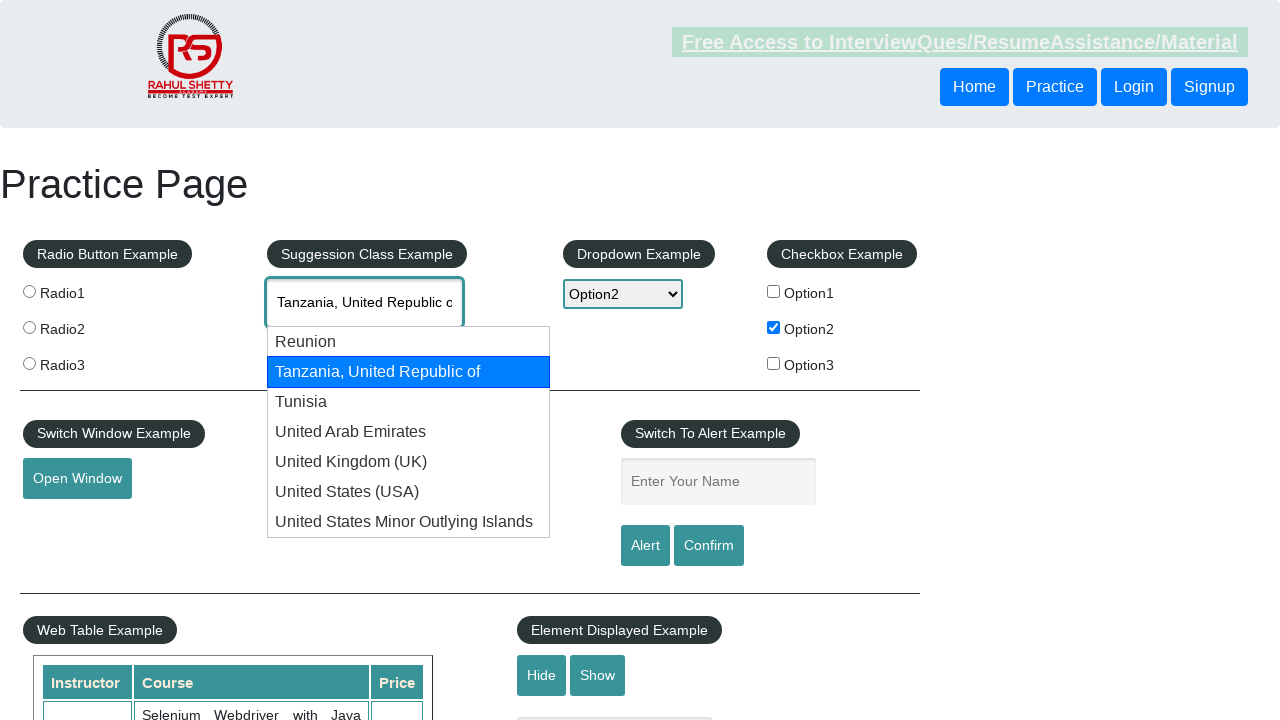

Waited 500ms for autocomplete options to update
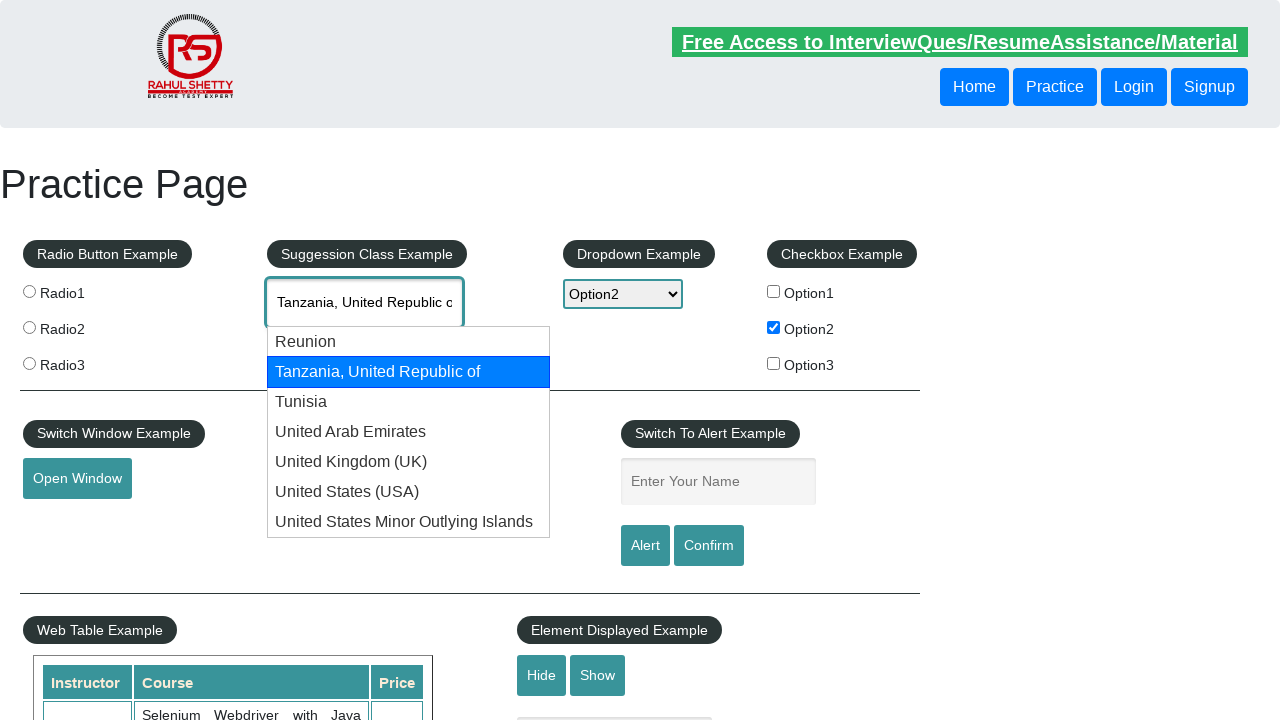

Pressed ArrowDown in autocomplete (iteration 4)
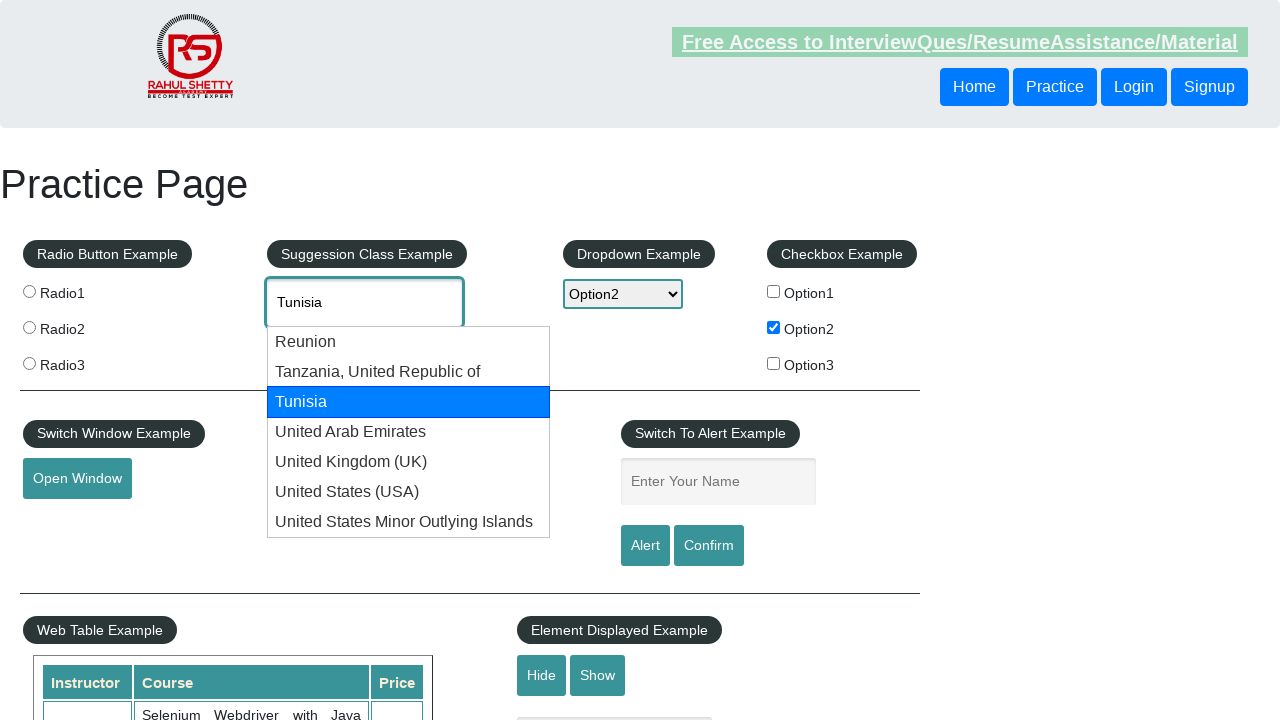

Waited 500ms for autocomplete options to update
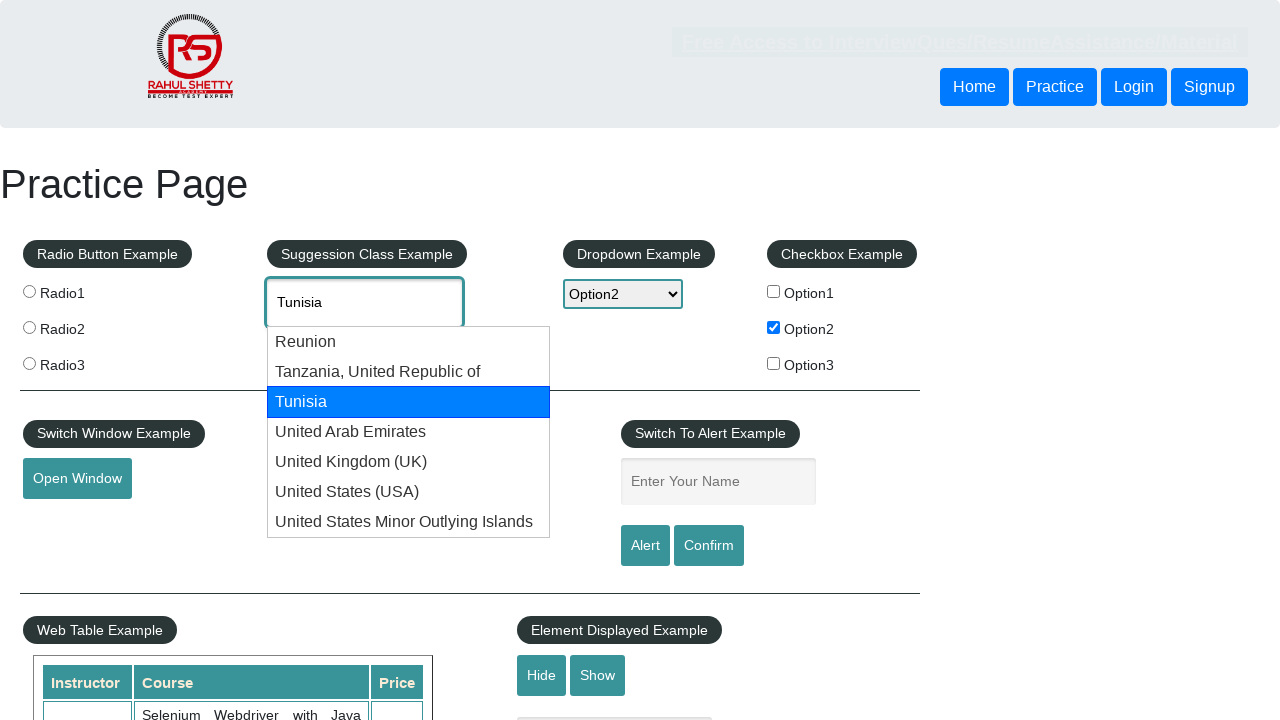

Pressed ArrowDown in autocomplete (iteration 5)
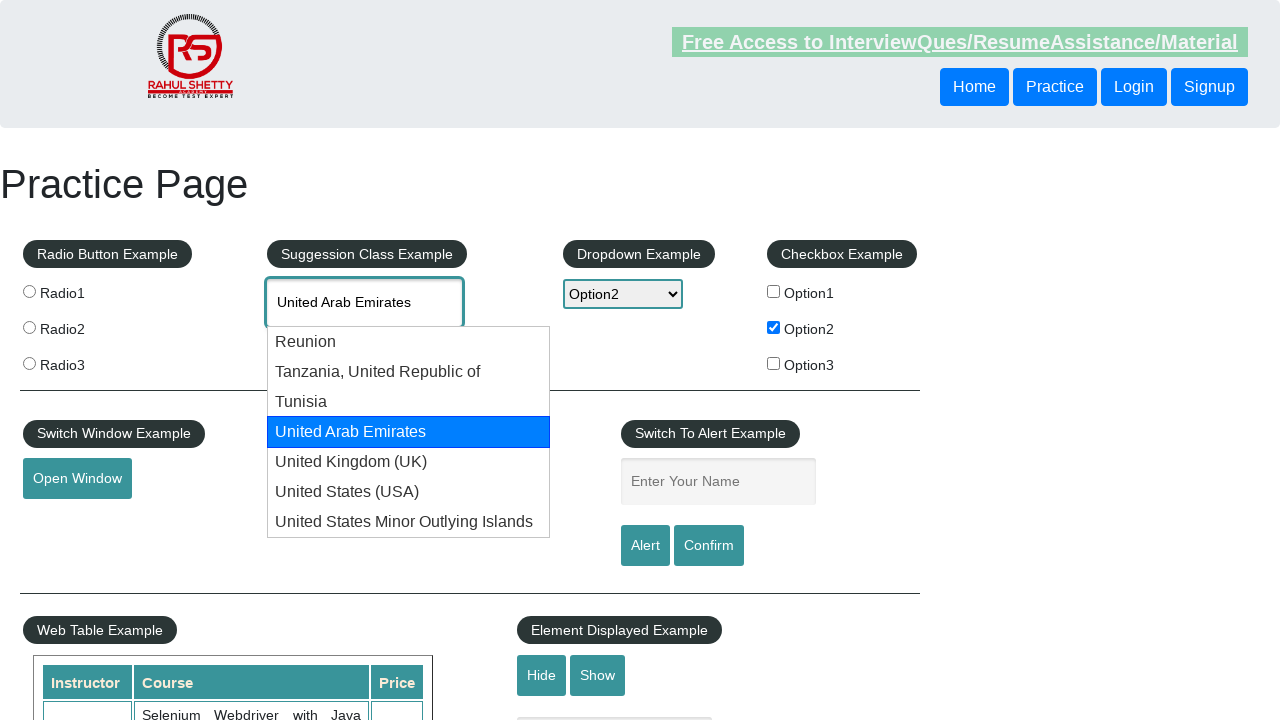

Waited 500ms for autocomplete options to update
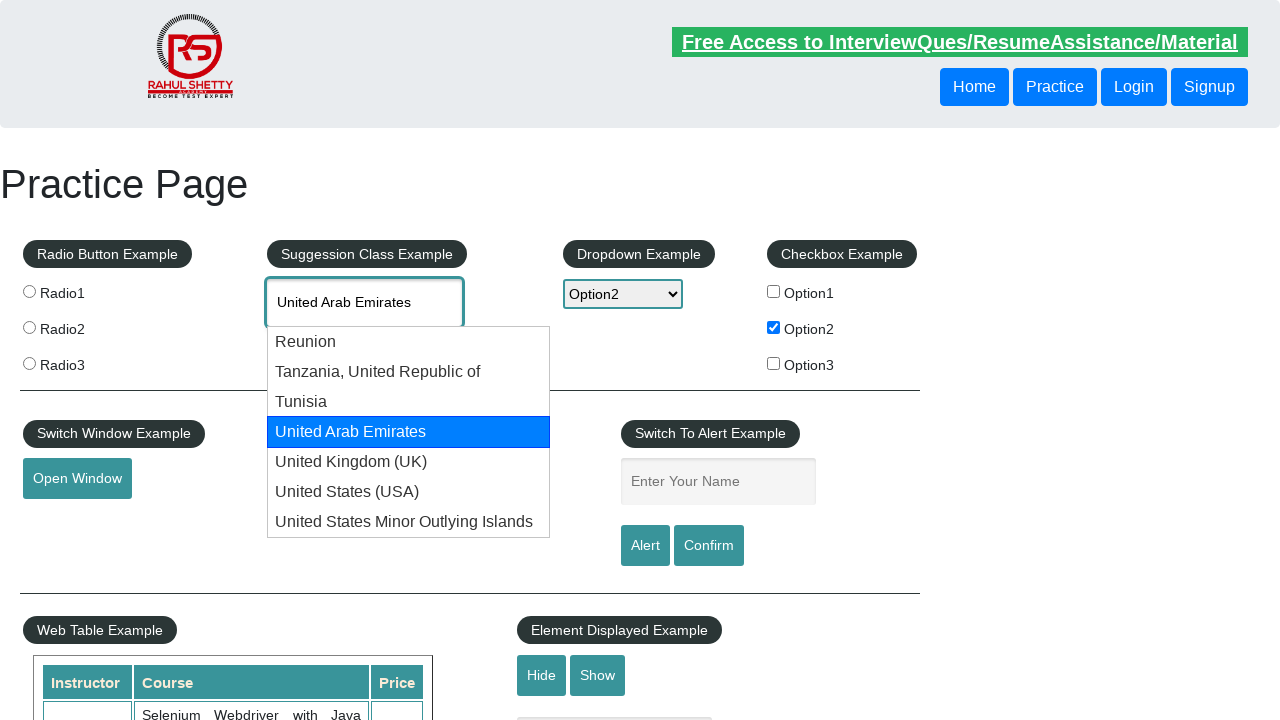

Pressed ArrowDown in autocomplete (iteration 6)
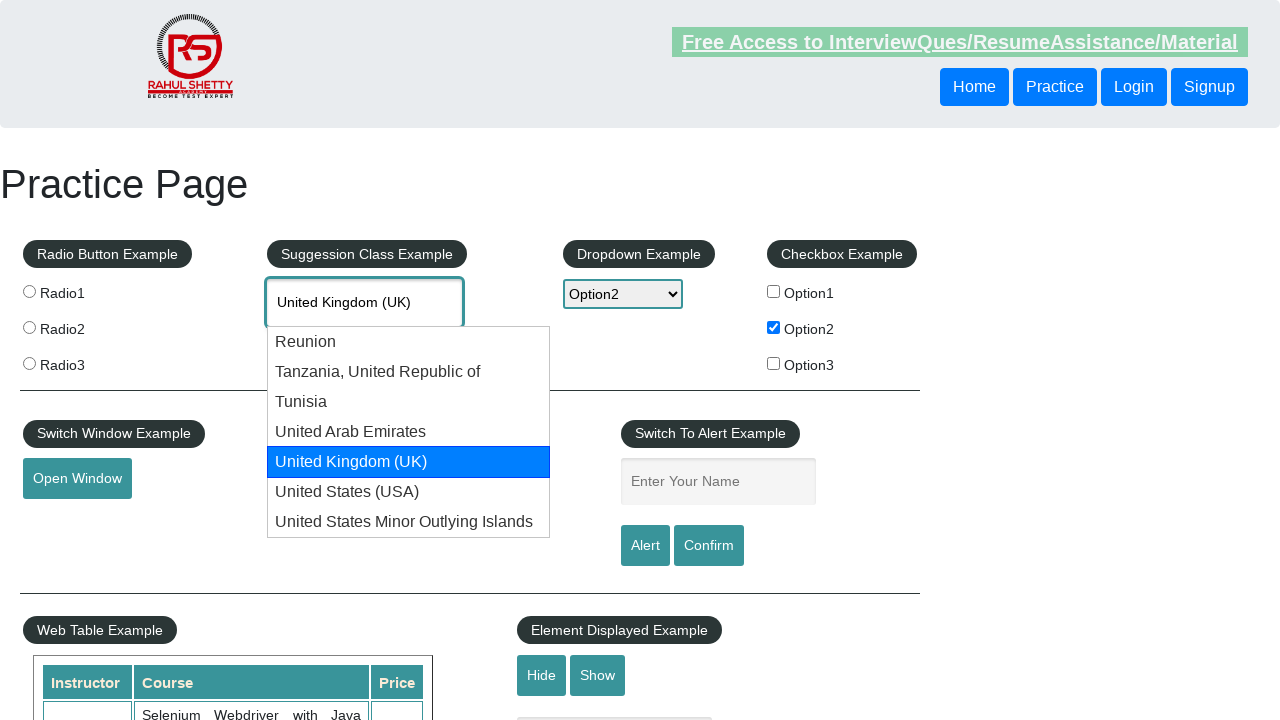

Waited 500ms for autocomplete options to update
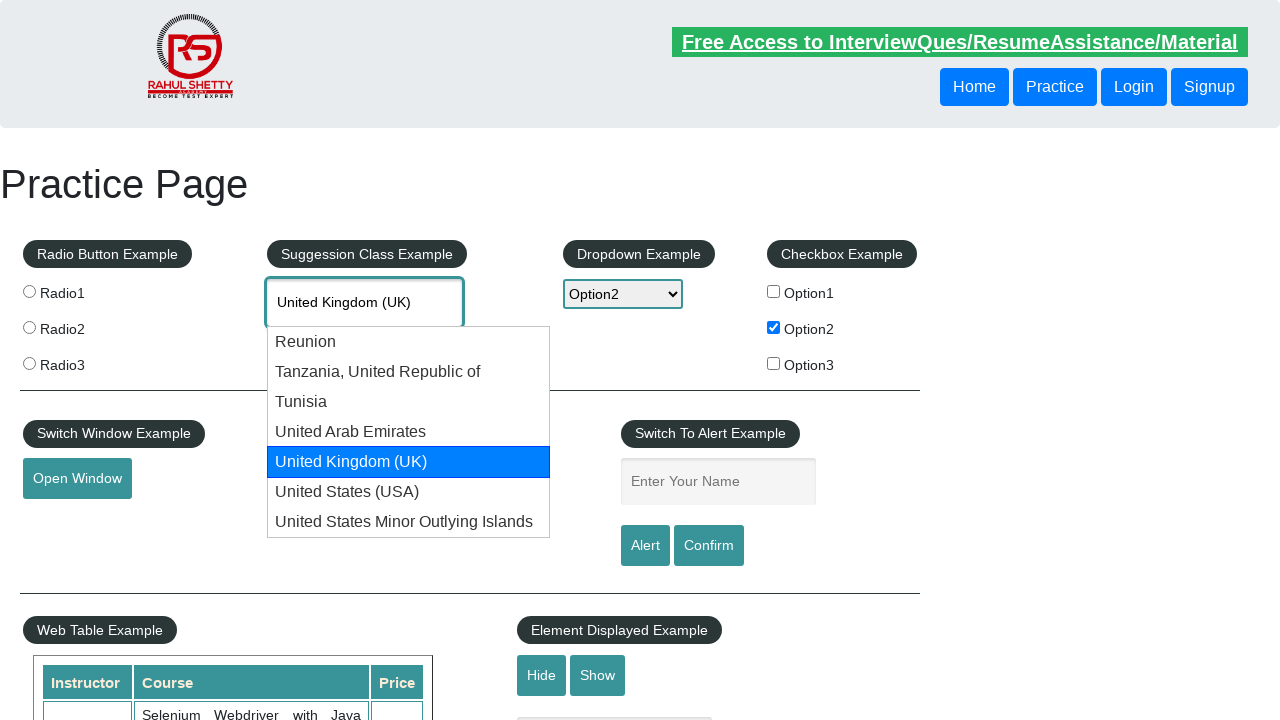

Found 'United Kingdom' in autocomplete after navigation
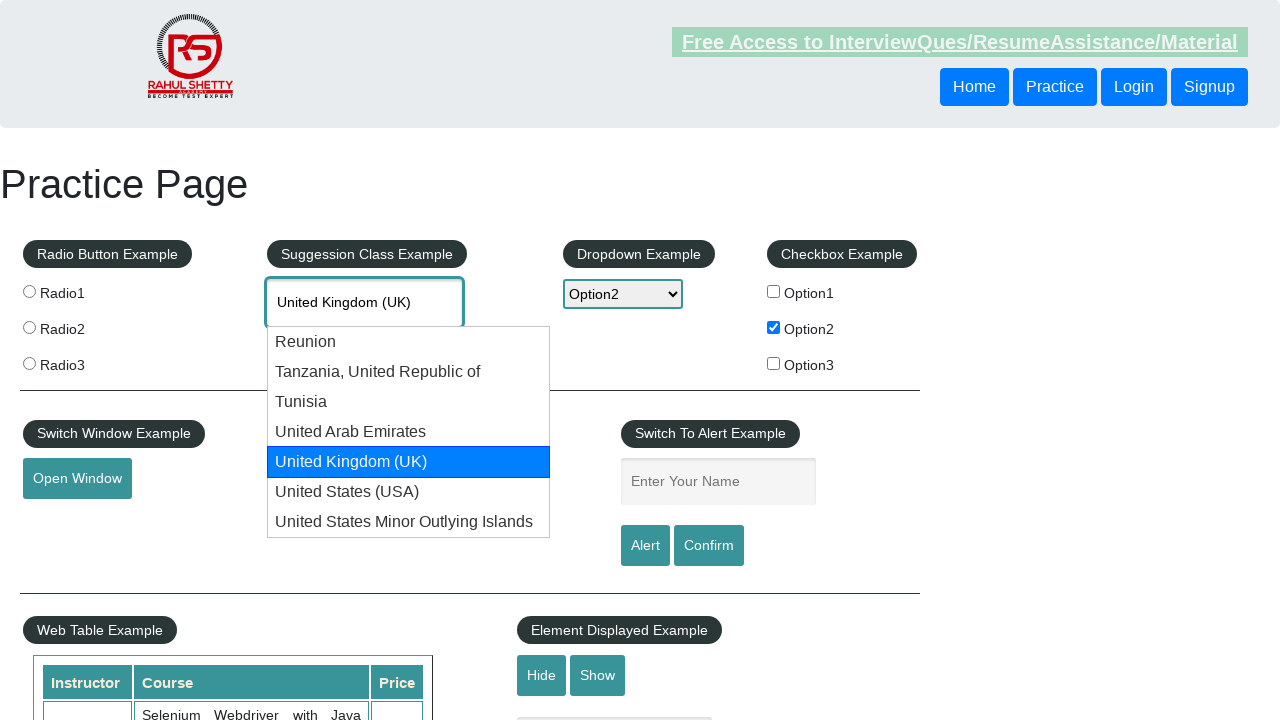

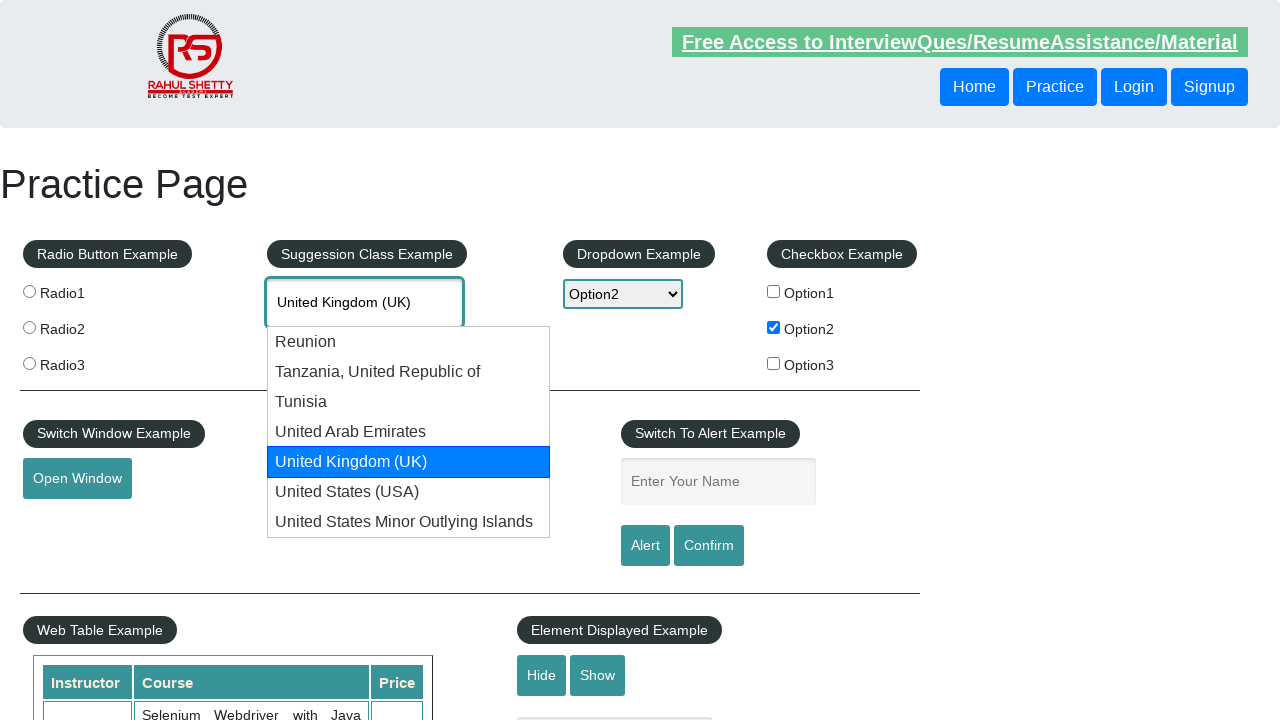